Tests starring a todo by adding a new todo item and clicking the star button on it

Starting URL: https://devmountain.github.io/qa_todos/

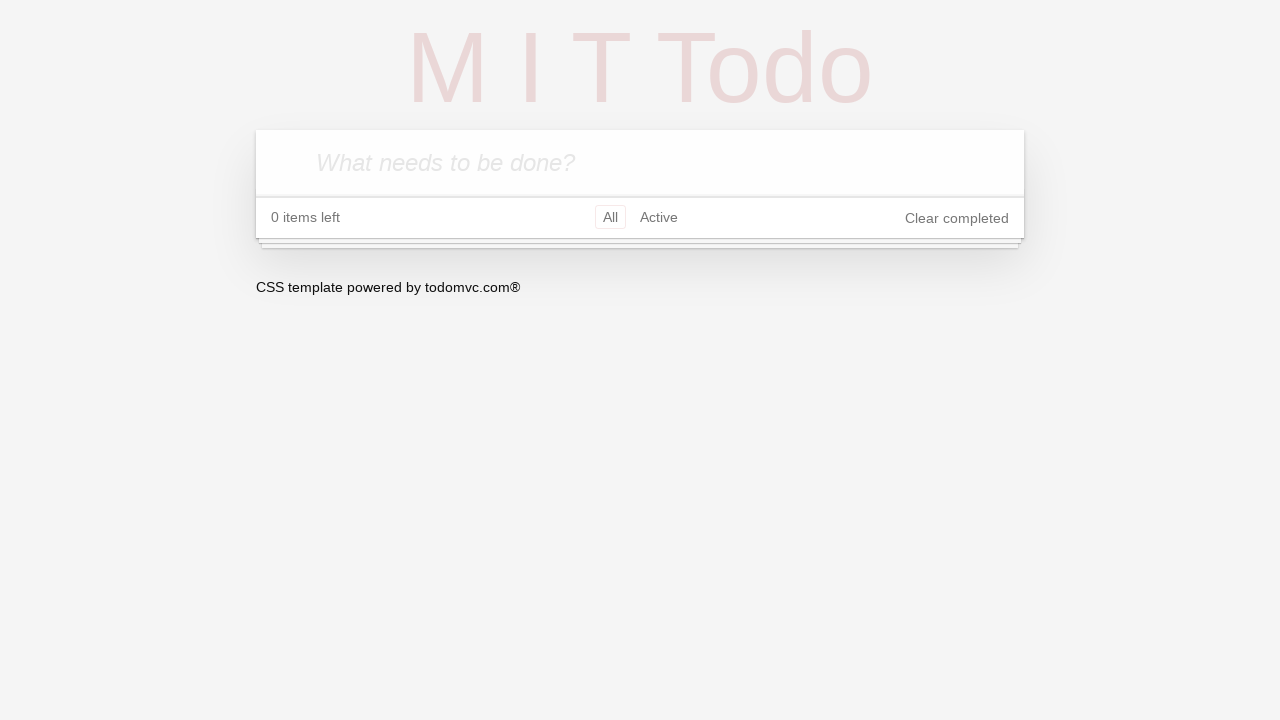

Waited for todo input field to be visible
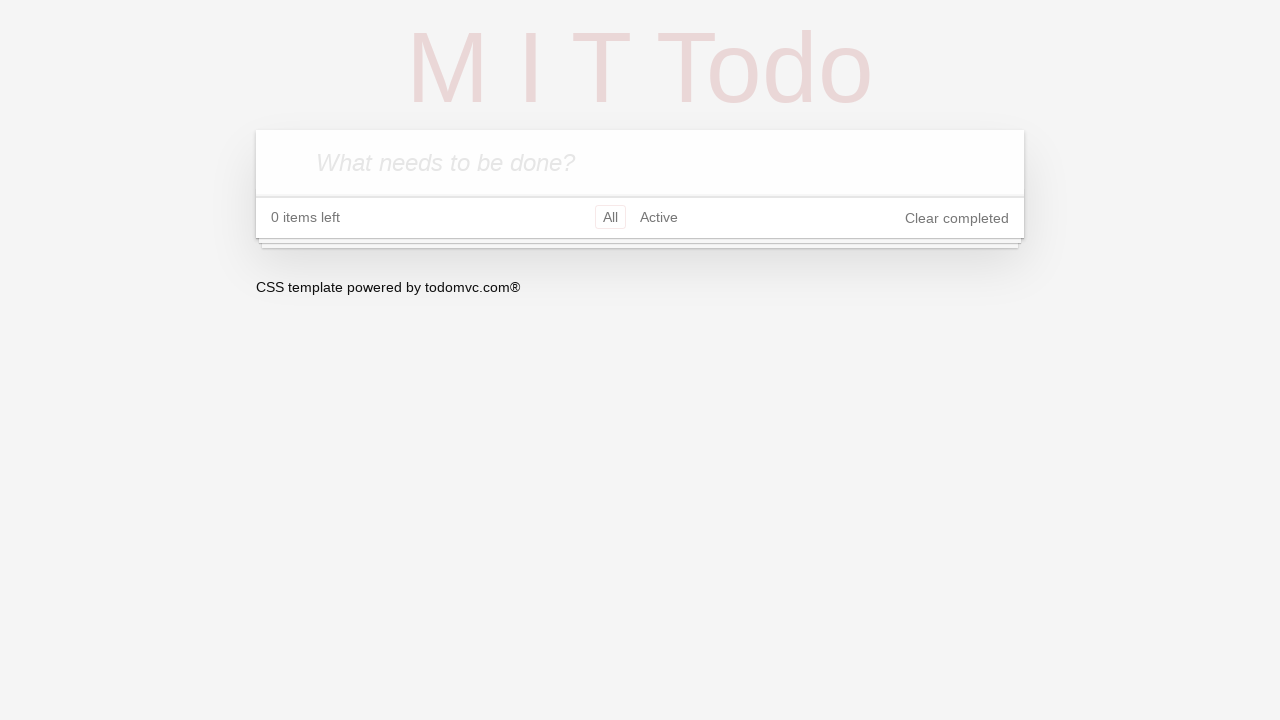

Filled todo input with 'Test To-Do' on .new-todo
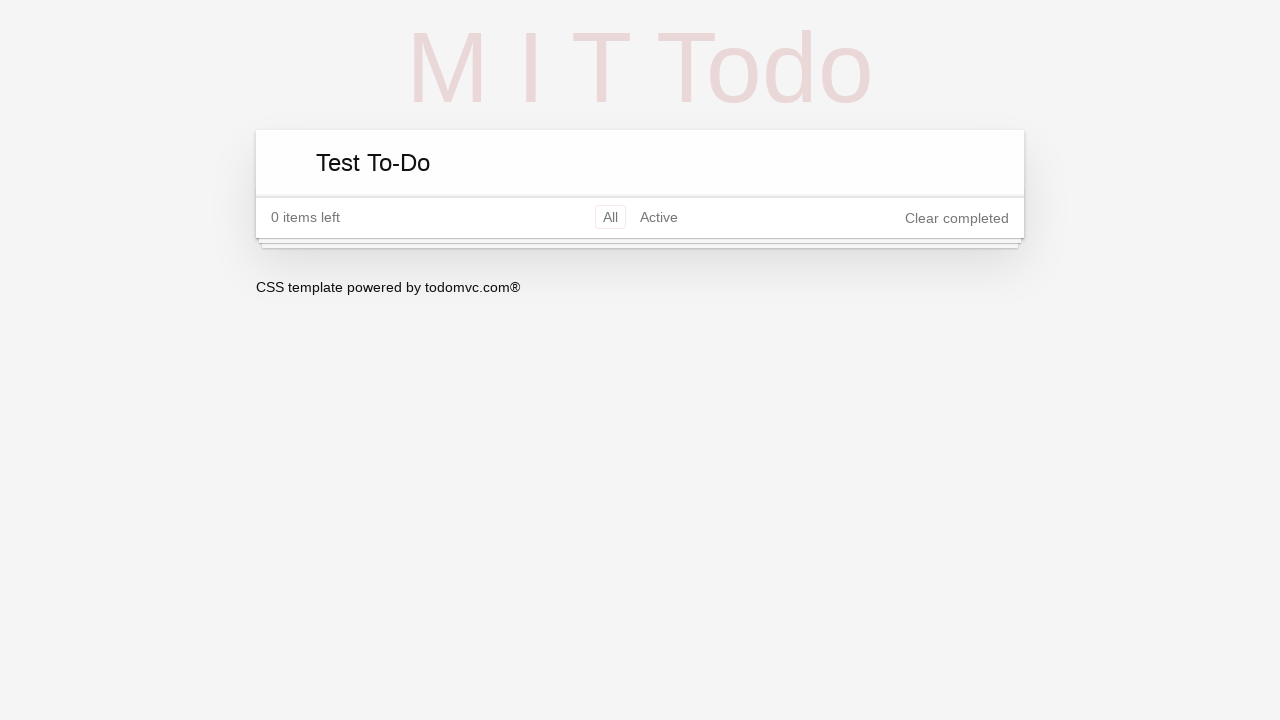

Pressed Enter to create the todo on .new-todo
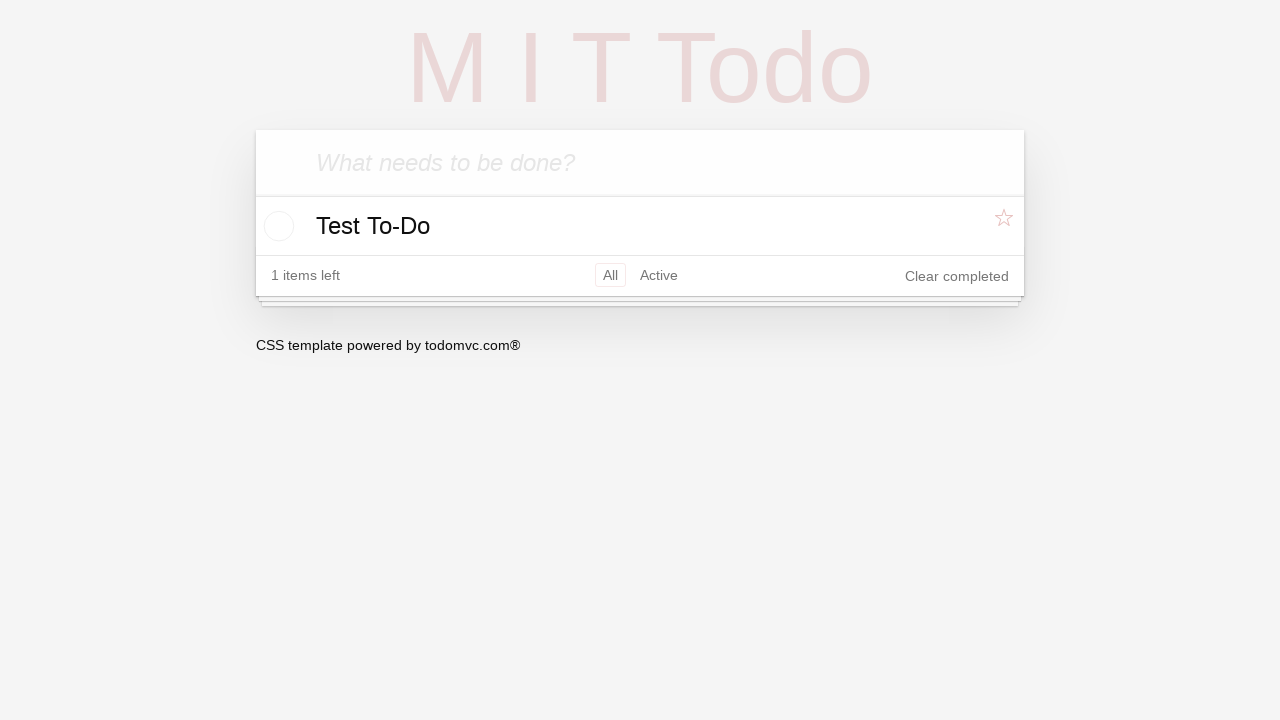

Todo item appeared in the list
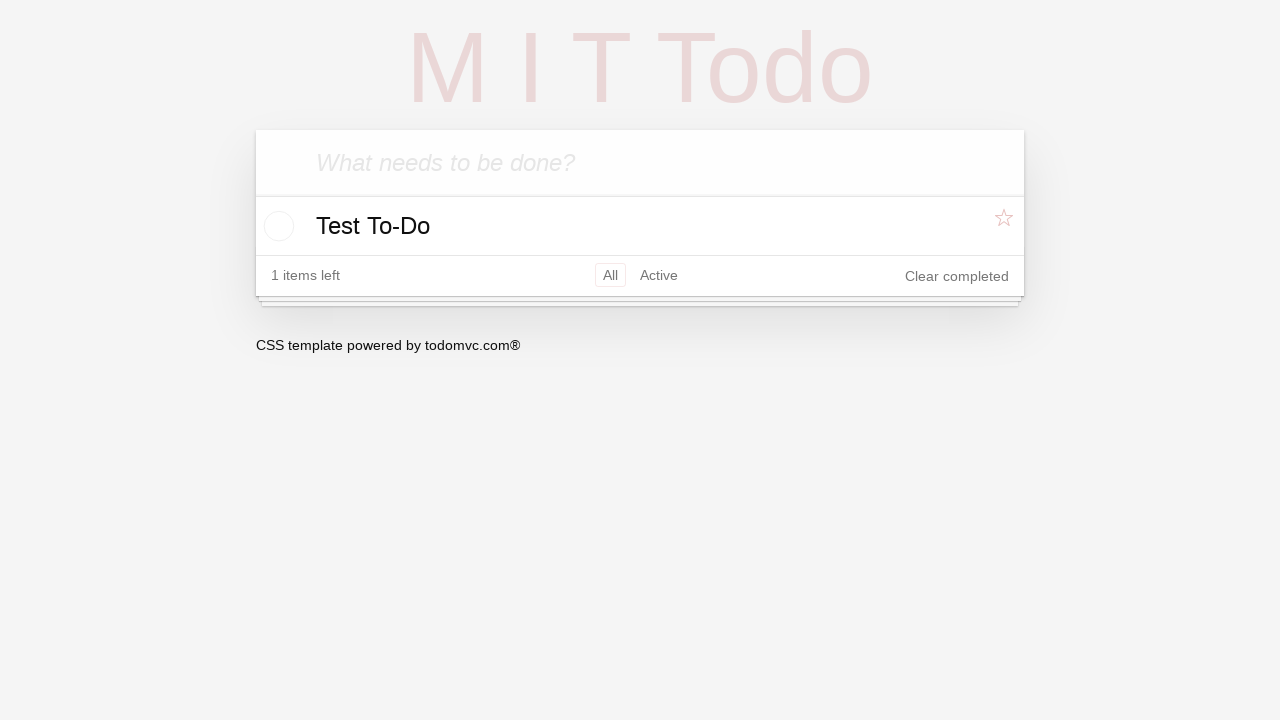

Clicked the star button on the todo item at (1006, 225) on li.todo .star
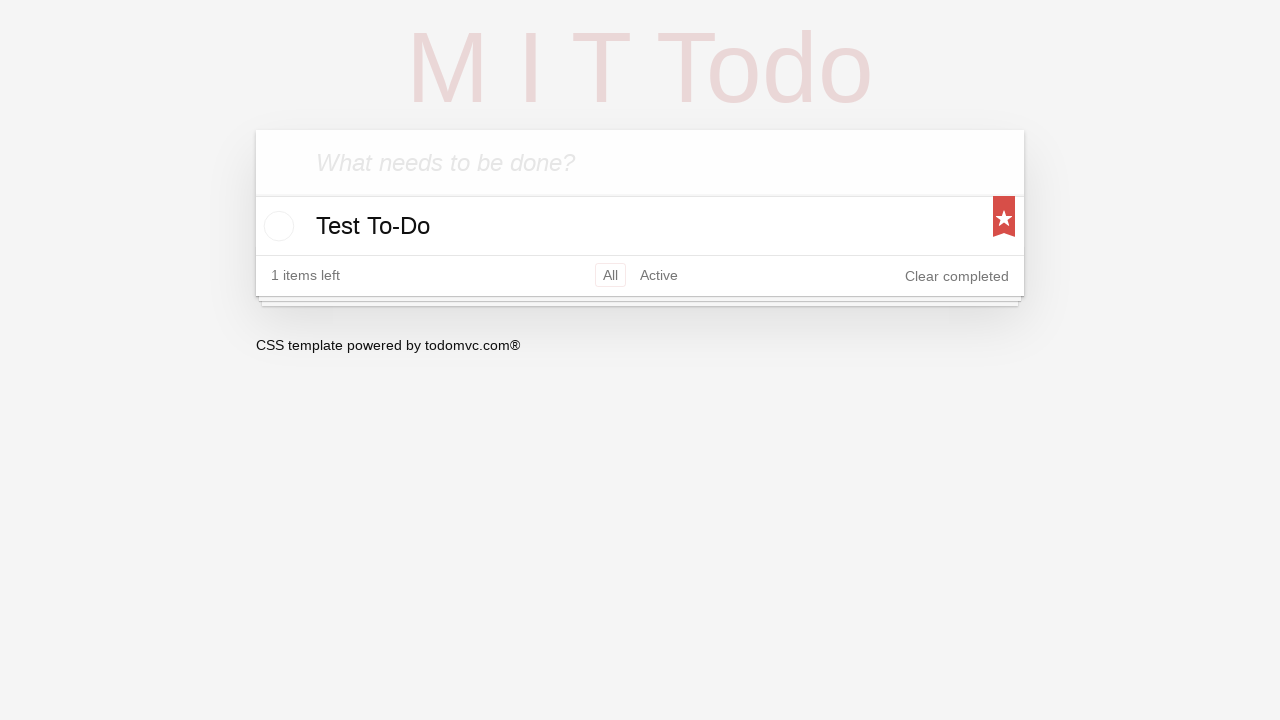

Starred banner appeared, confirming todo was marked with star
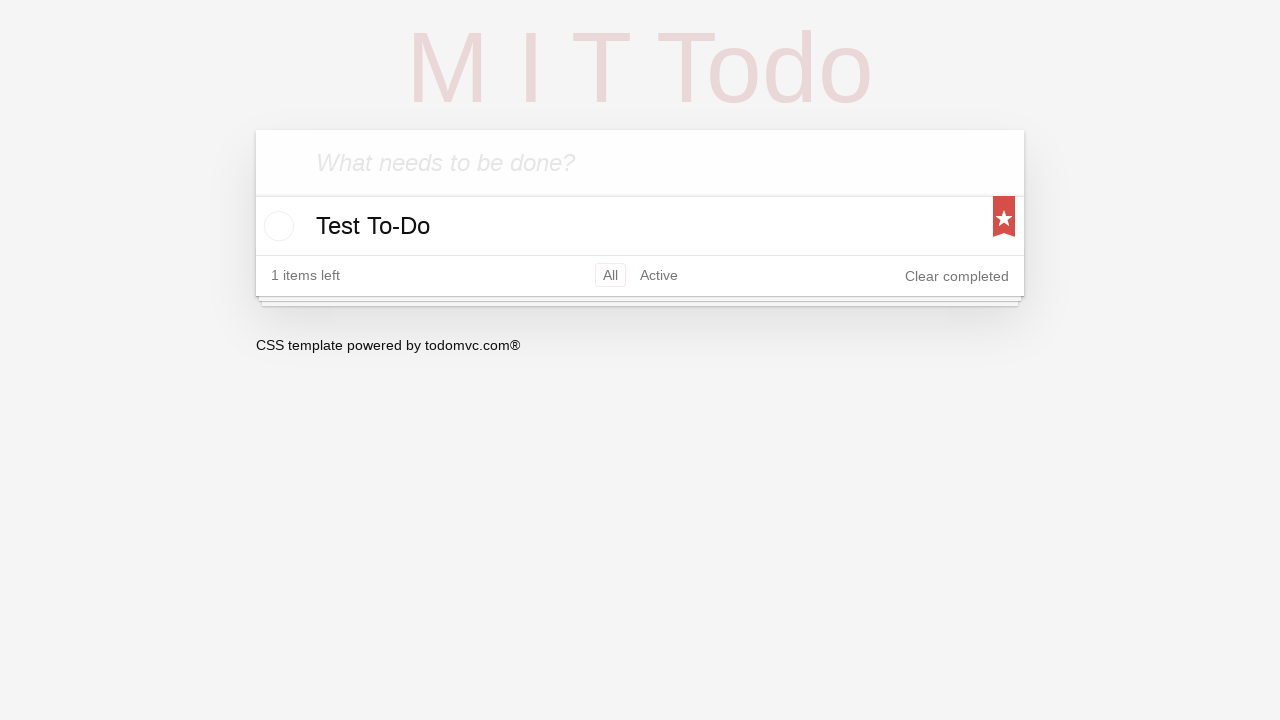

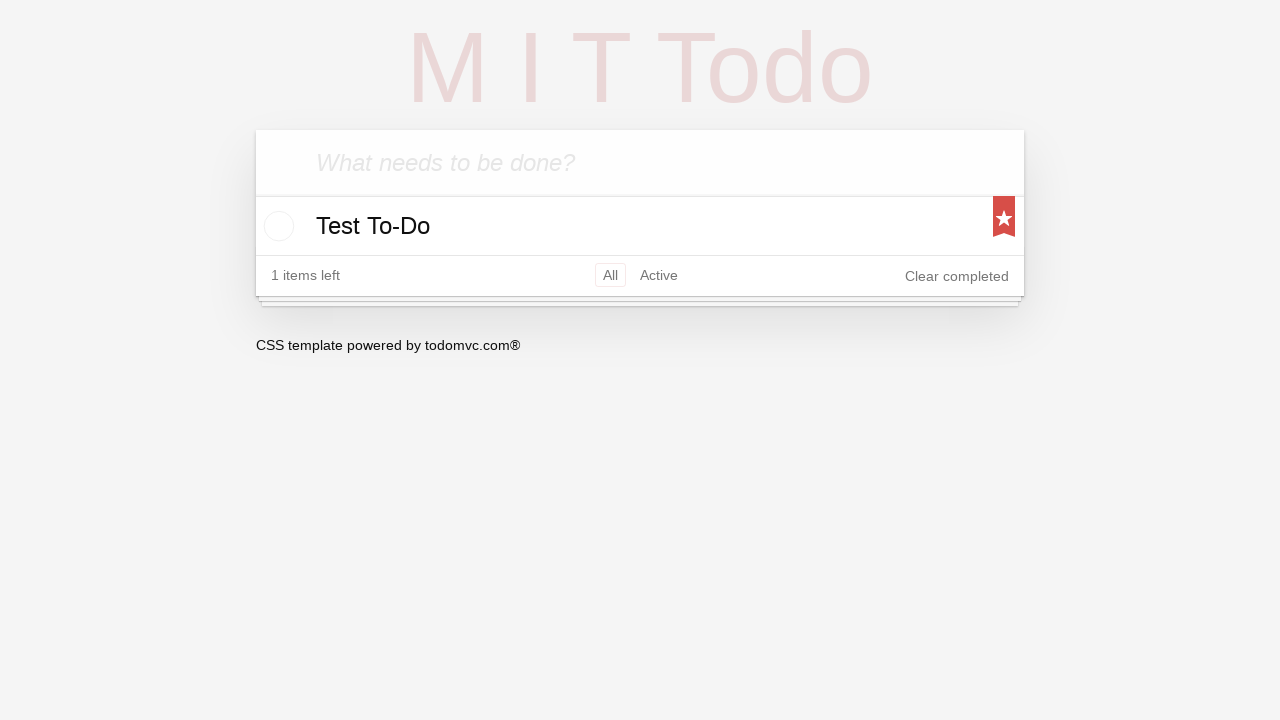